Tests a form submission by filling in first name, last name, and email fields, then clicking the submit button

Starting URL: https://secure-retreat-92358.herokuapp.com/

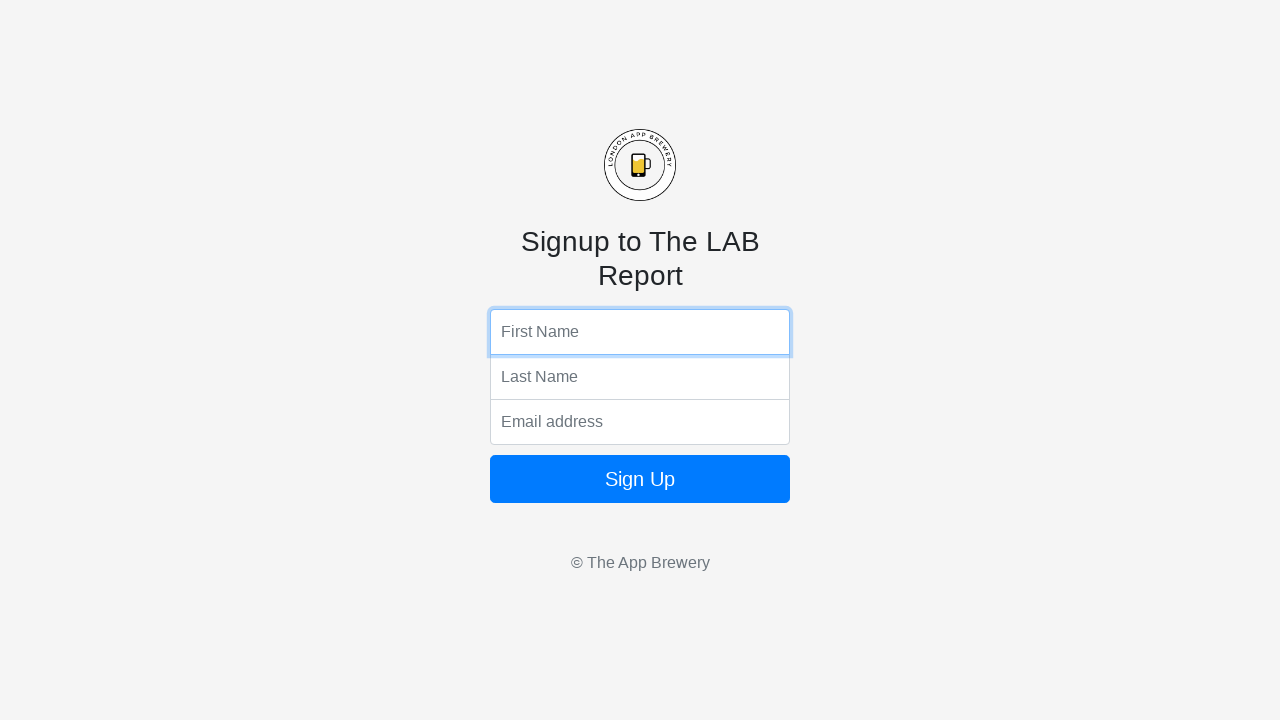

Filled first name field with 'Marcus' on input[name='fName']
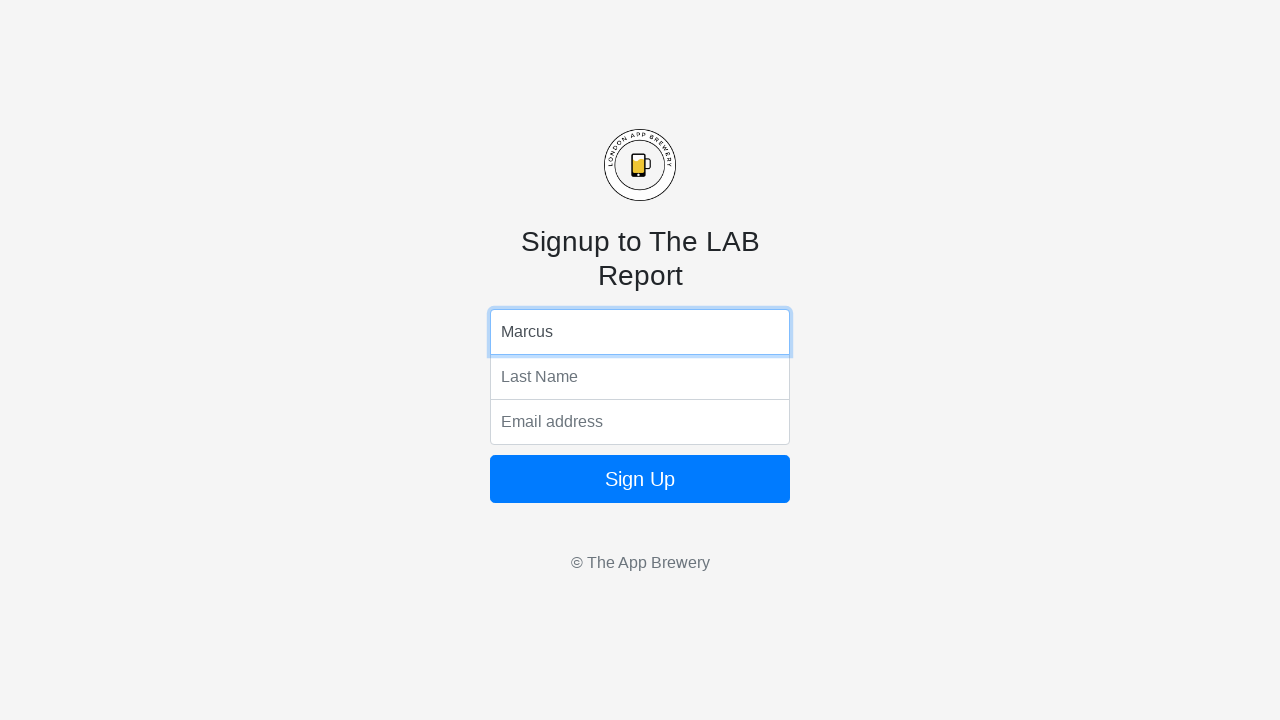

Filled last name field with 'Thompson' on input[name='lName']
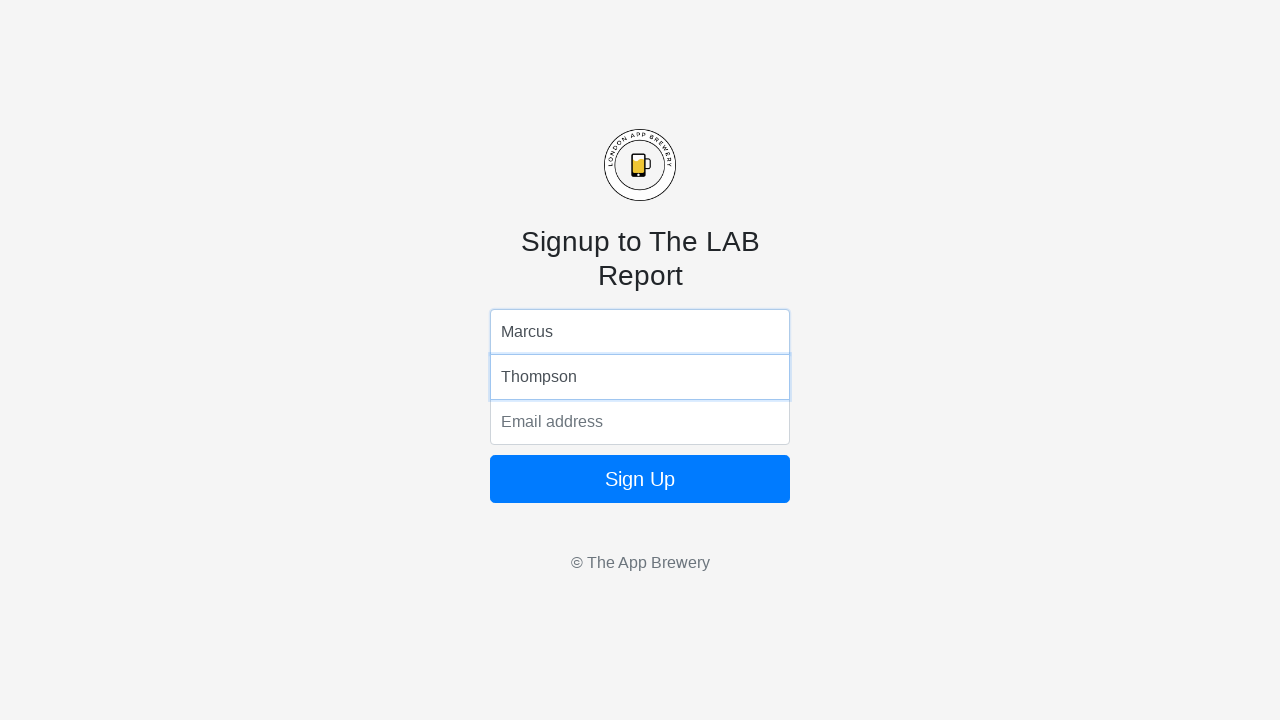

Filled email field with 'marcus.thompson@example.com' on input[name='email']
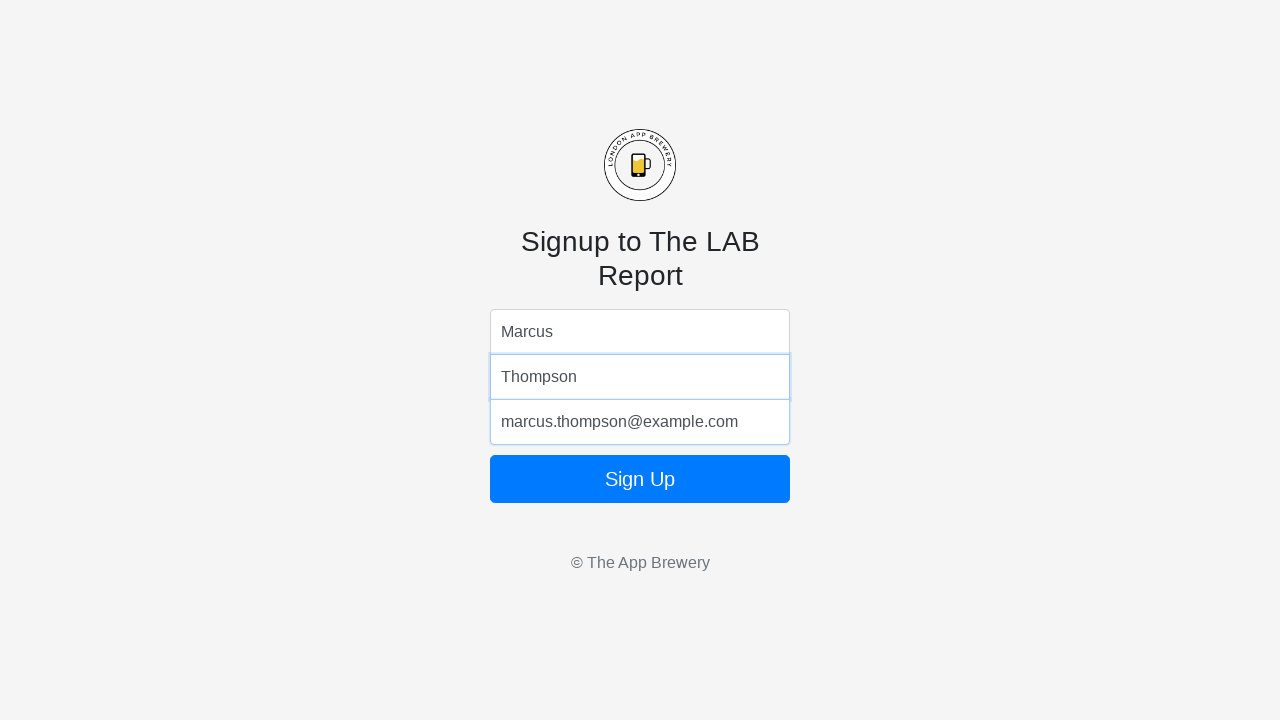

Clicked form submit button at (640, 479) on form button
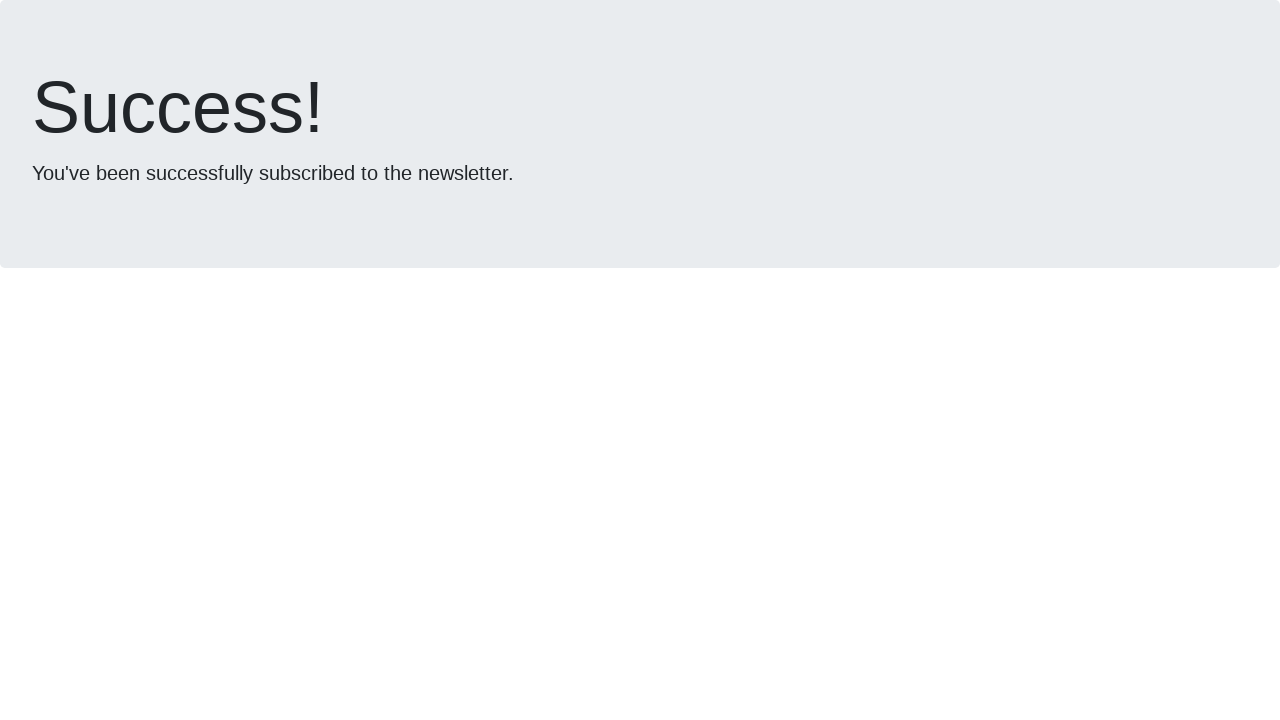

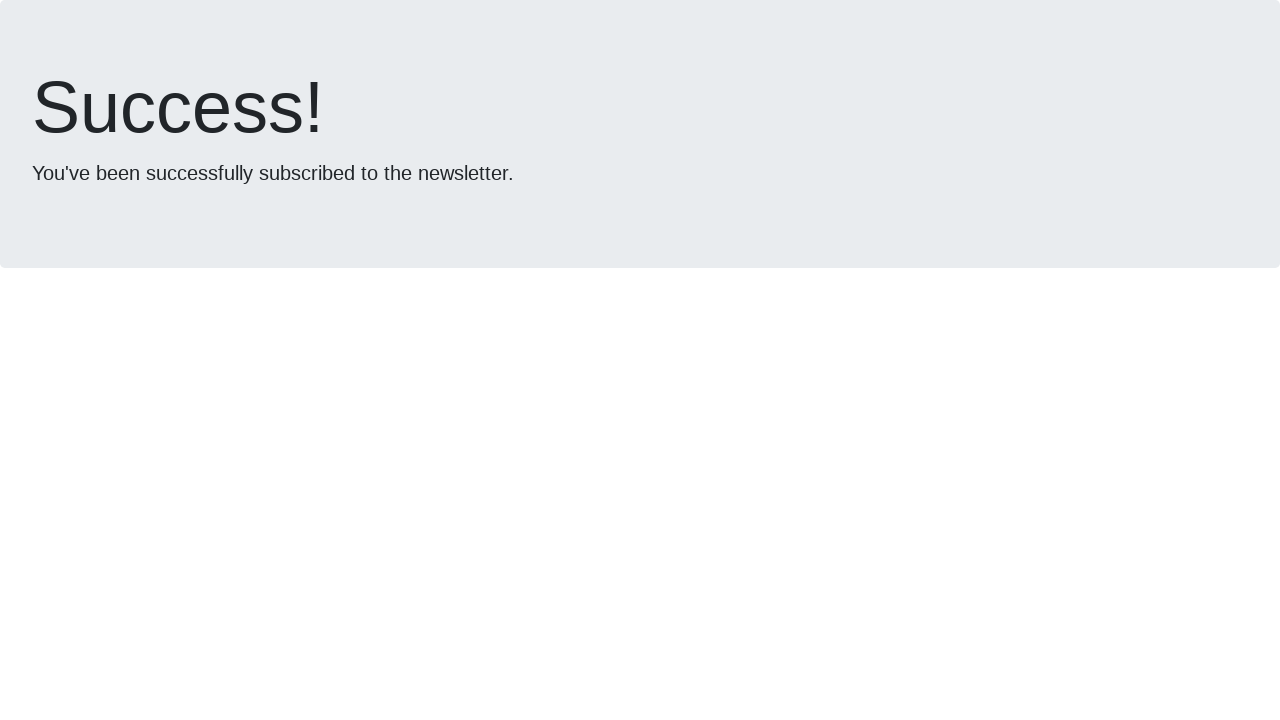